Tests context menu functionality by right-clicking on a button, selecting the Copy option, and accepting the resulting alert

Starting URL: https://swisnl.github.io/jQuery-contextMenu/demo.html

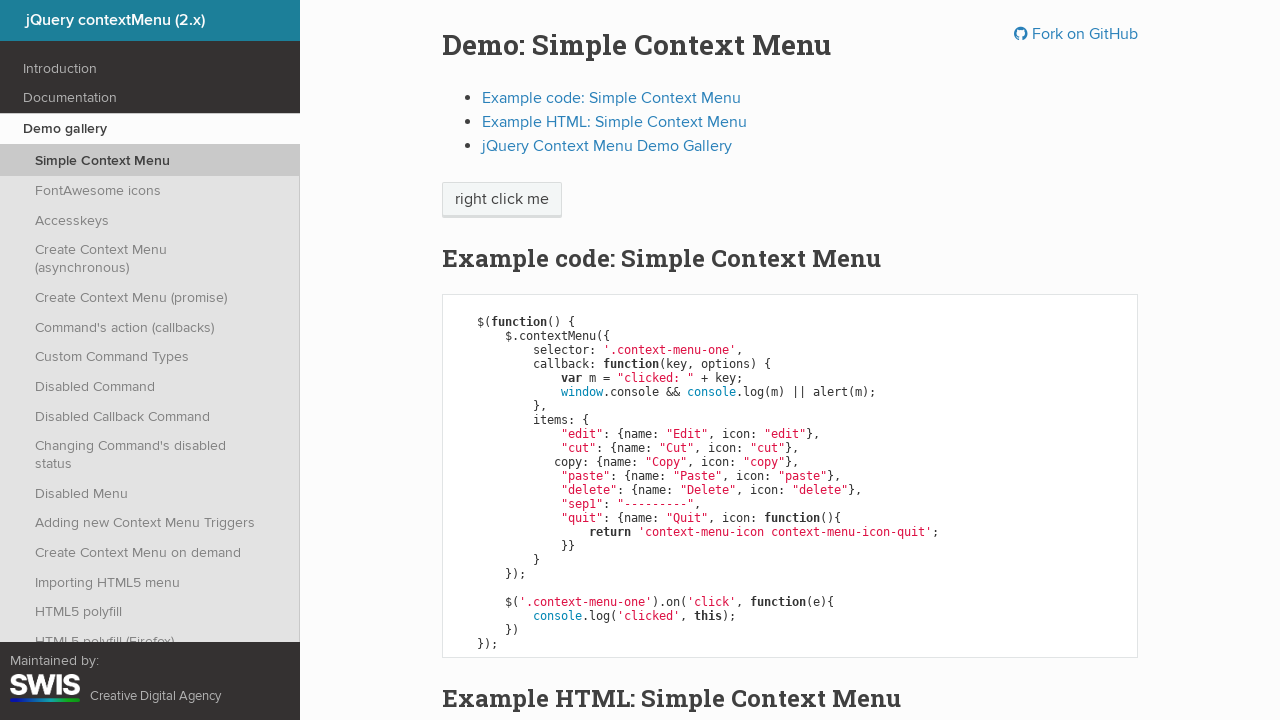

Located context menu button element
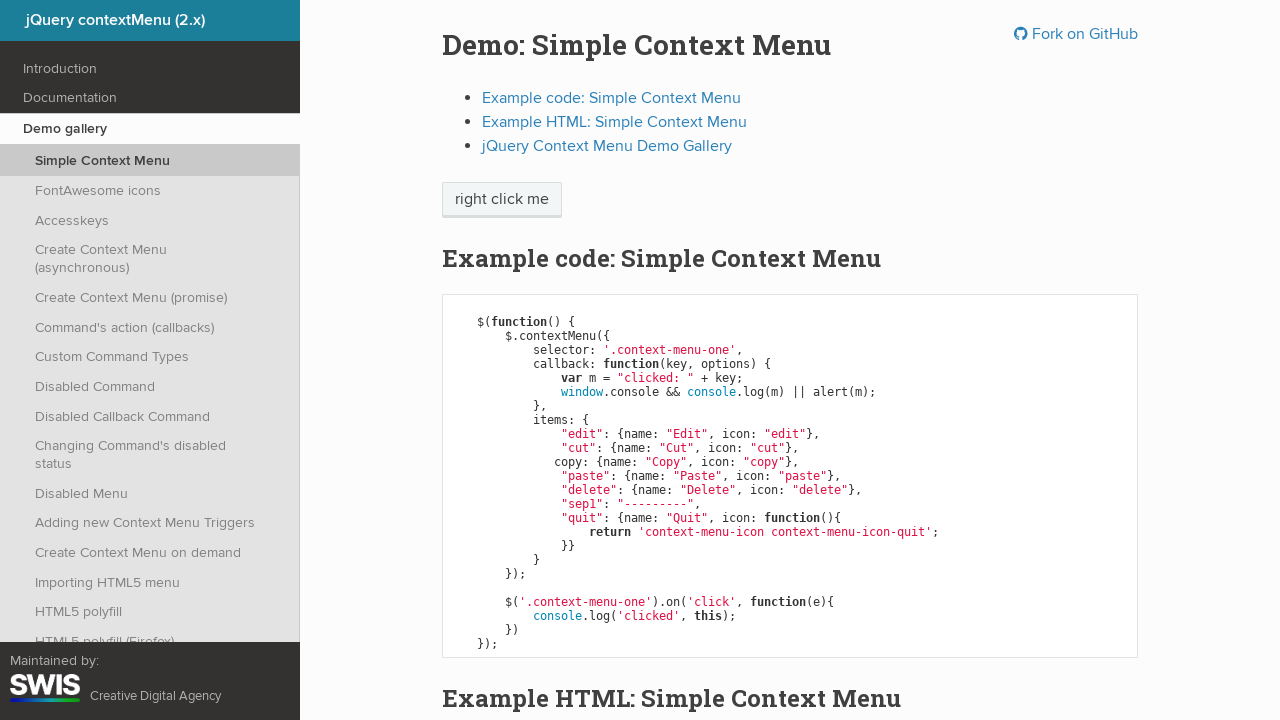

Right-clicked on button to open context menu at (502, 200) on span.context-menu-one.btn.btn-neutral
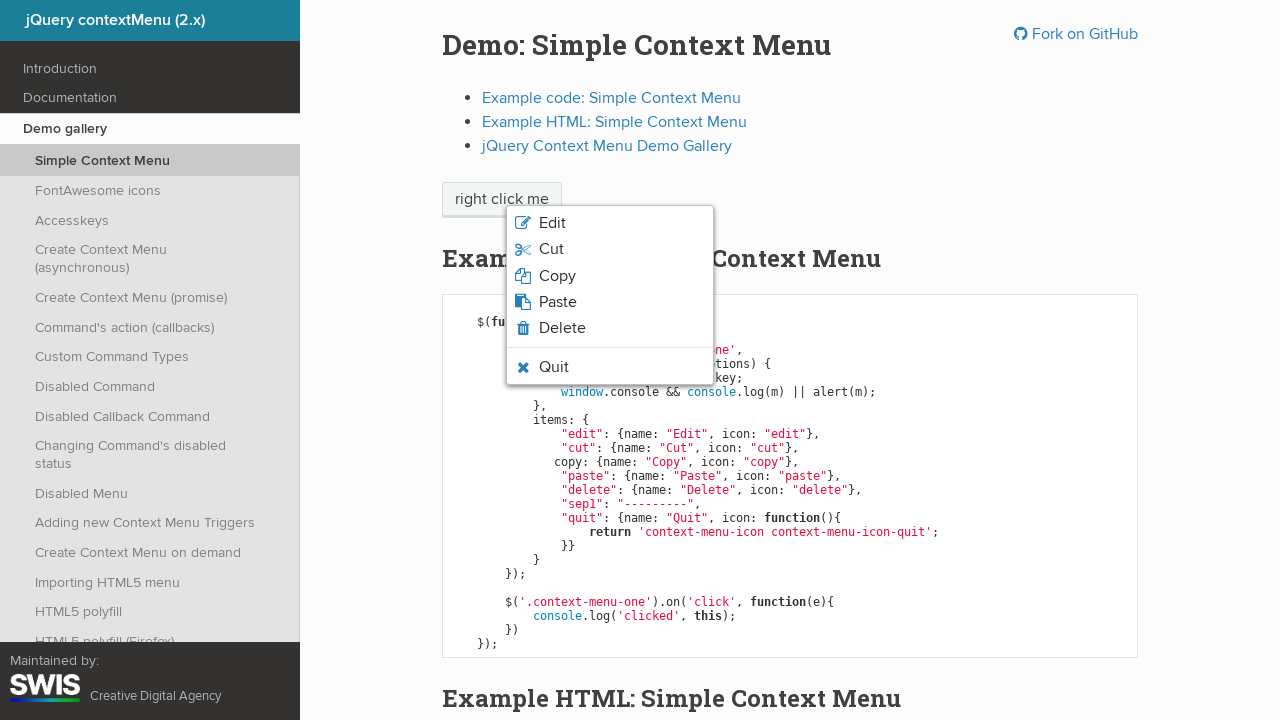

Clicked Copy option in context menu at (557, 276) on xpath=//span[normalize-space()='Copy']
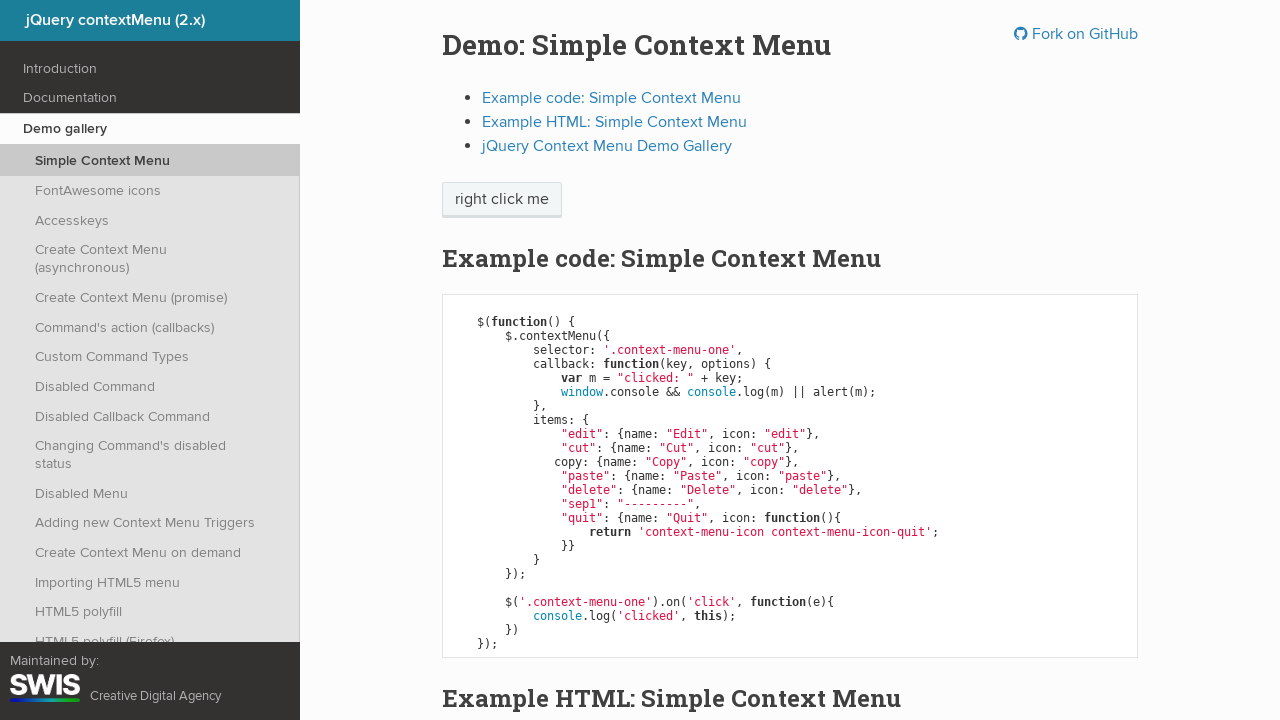

Alert dialog accepted
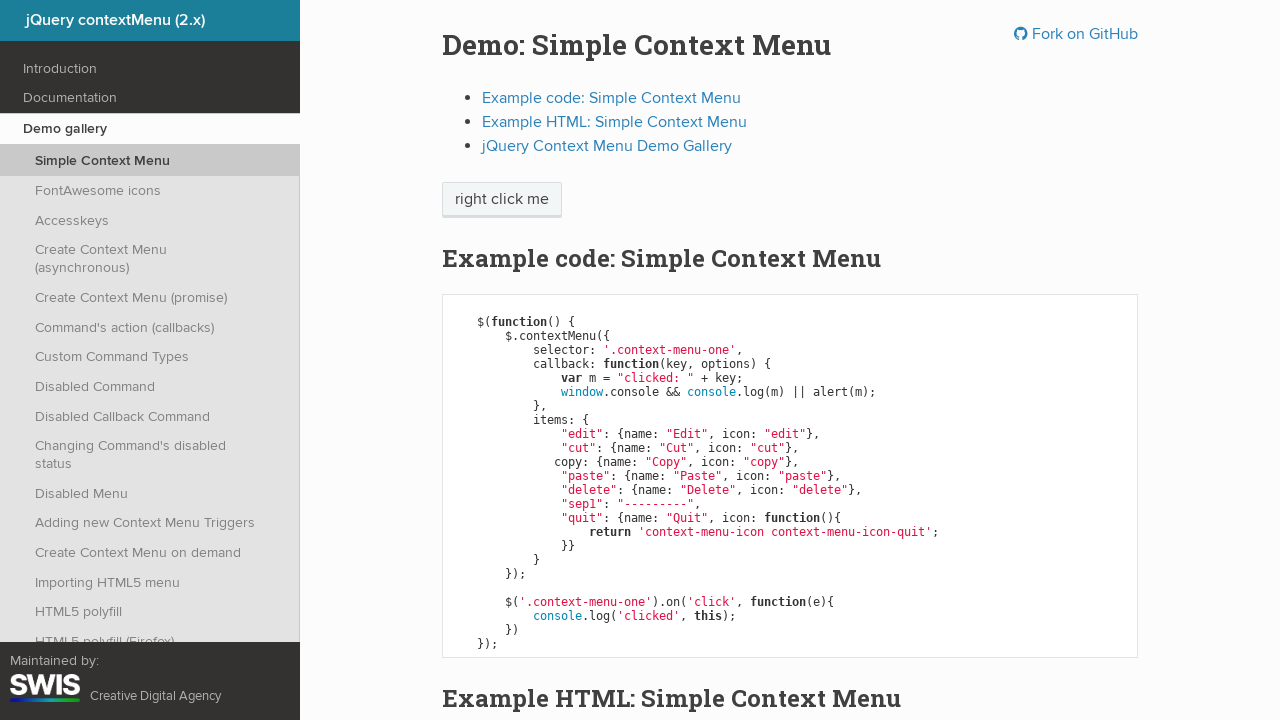

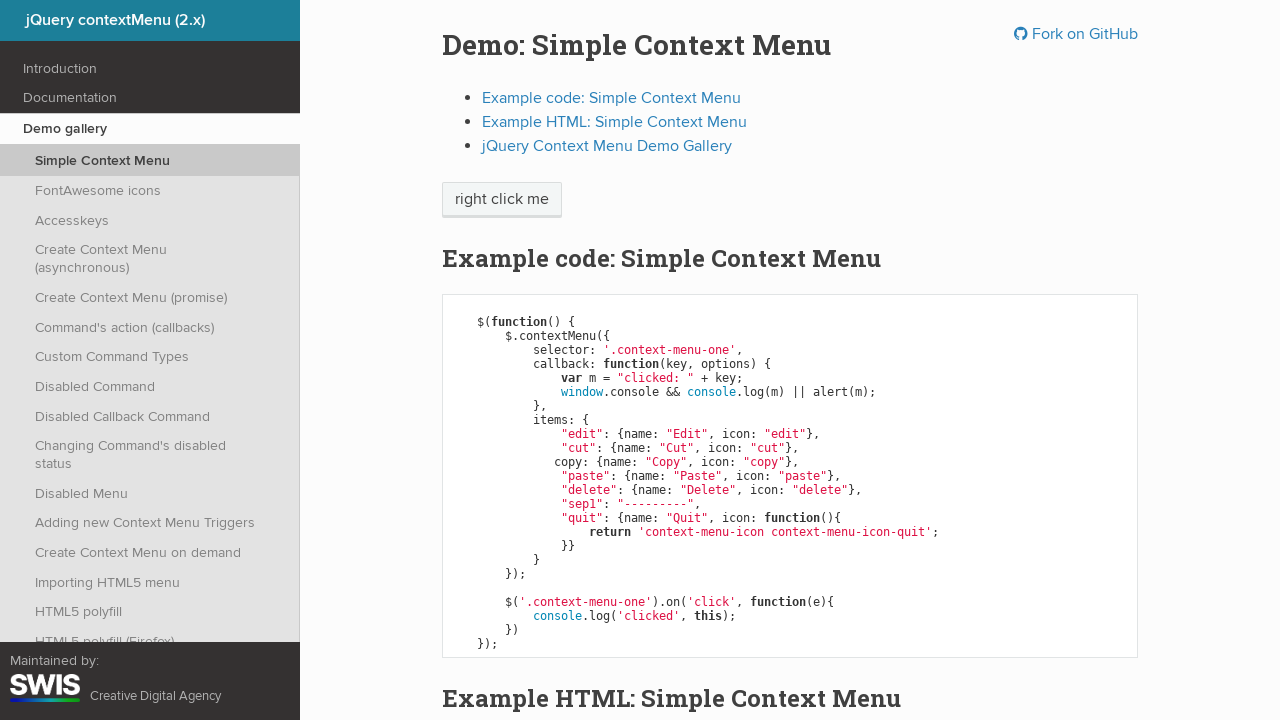